Tests that submitting the Text Box form with a valid email format displays the submitted information including the email.

Starting URL: https://demoqa.com/elements

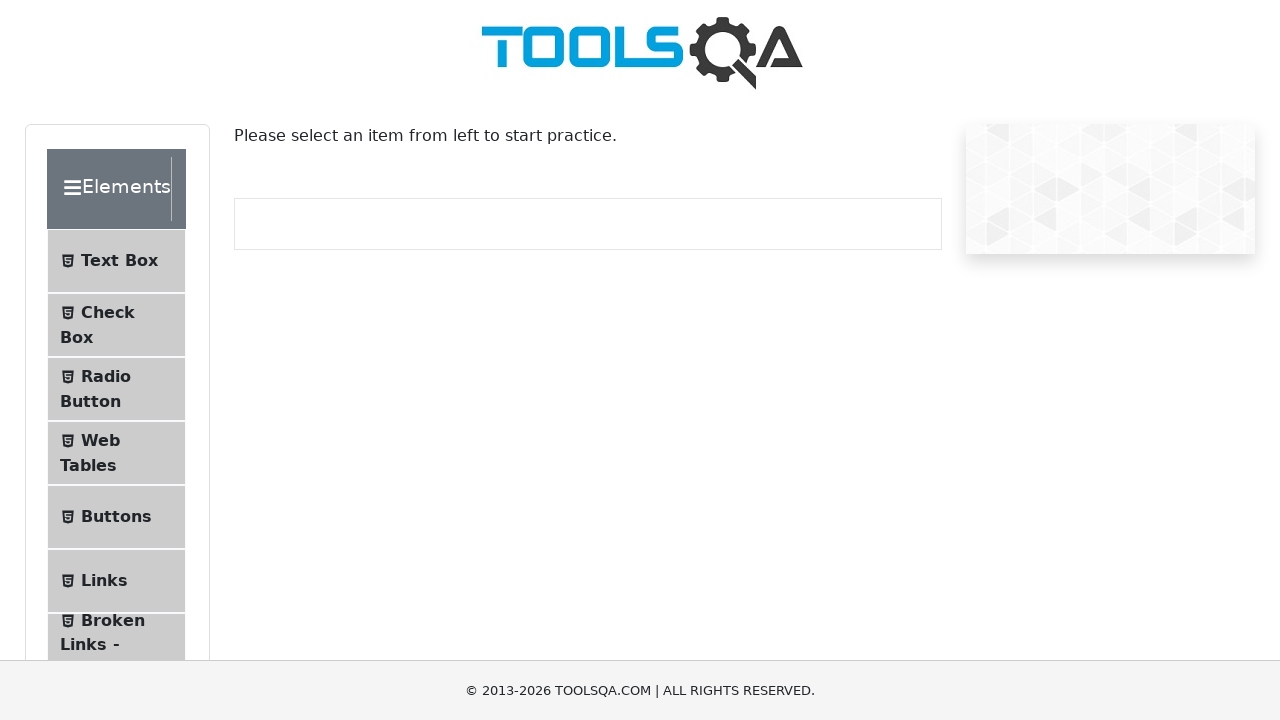

Clicked on Text Box option in the left menu at (119, 261) on text=Text Box
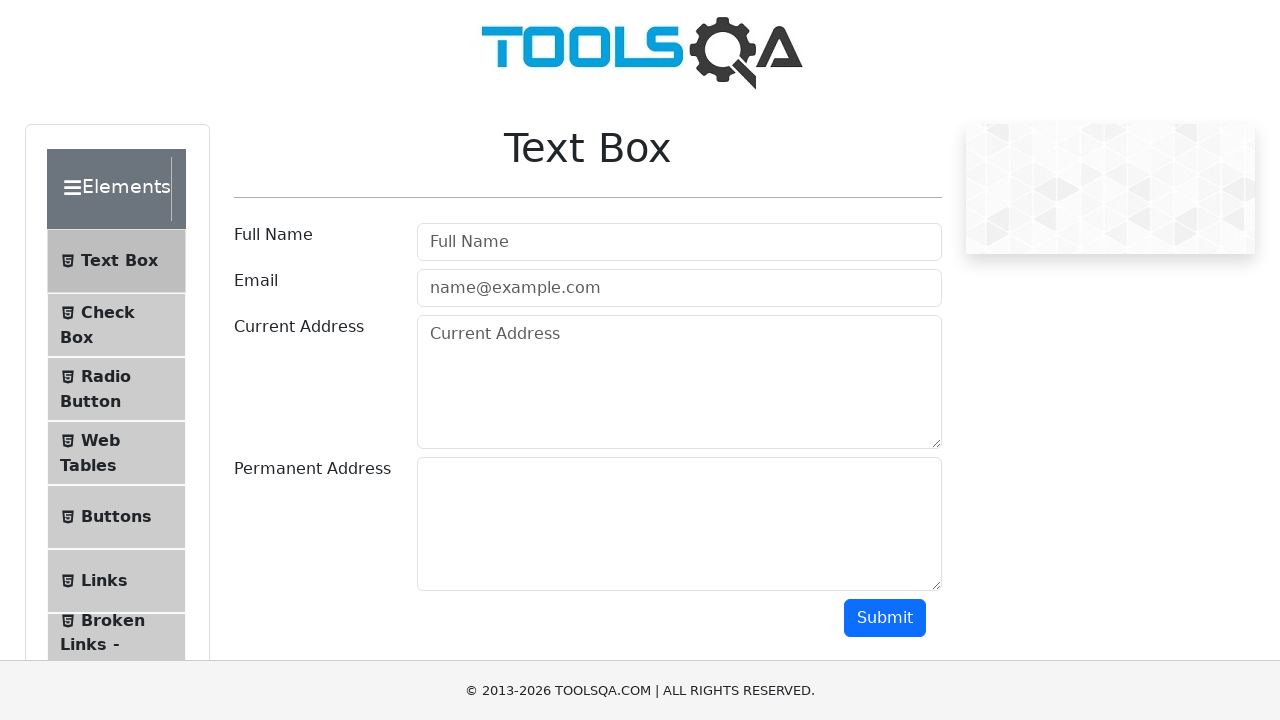

Filled userName field with 'Oscar Martinez' on #userName
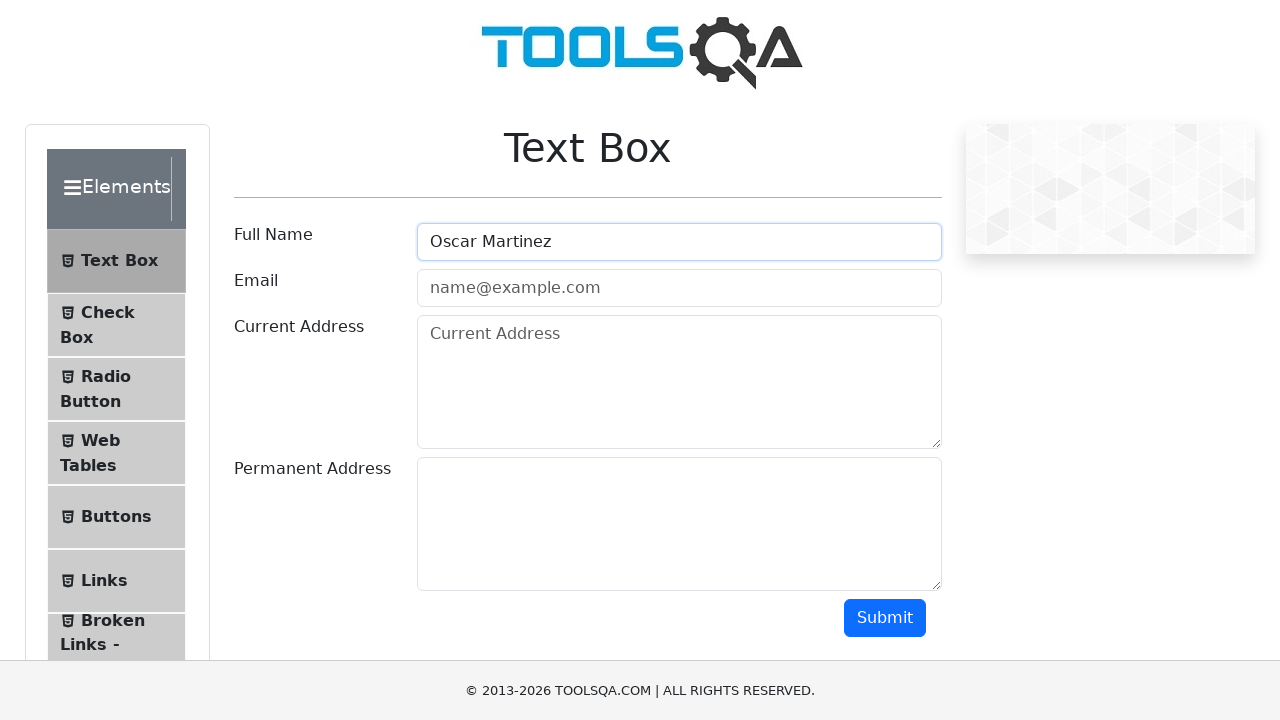

Filled userEmail field with 'email@example.com' on #userEmail
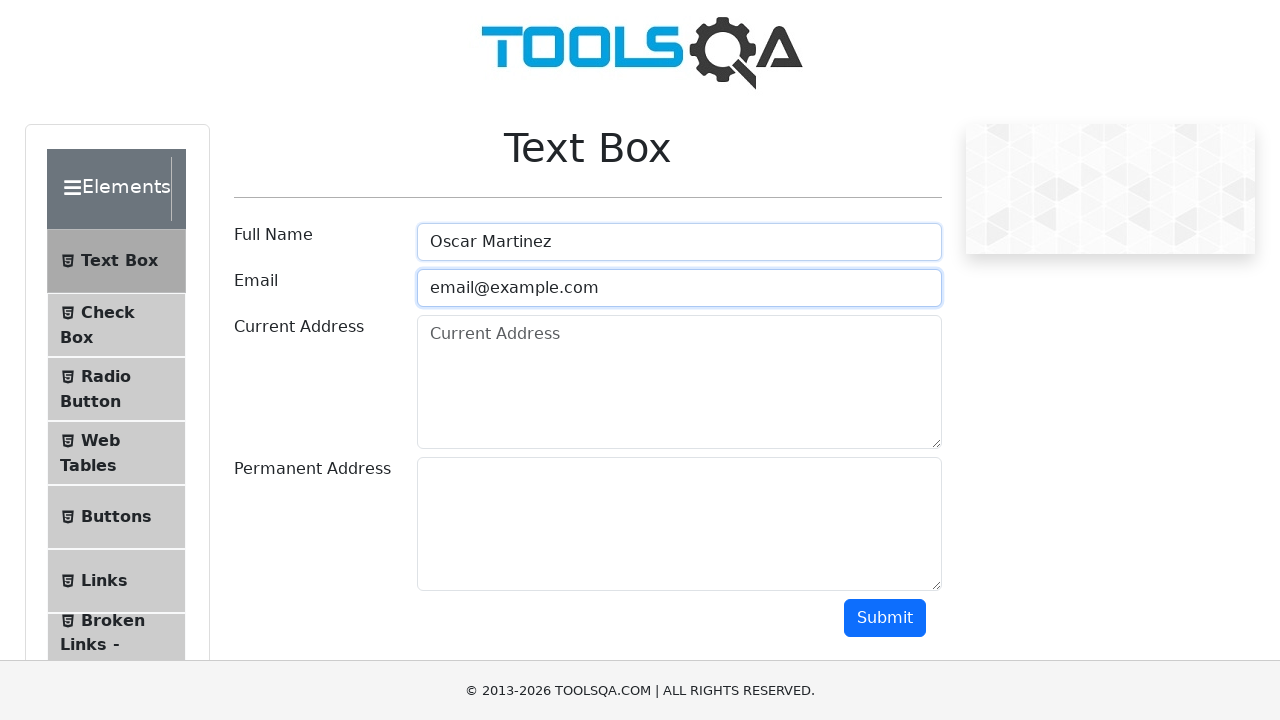

Filled currentAddress field with 'Palo Alto 33 Las Flores' on #currentAddress
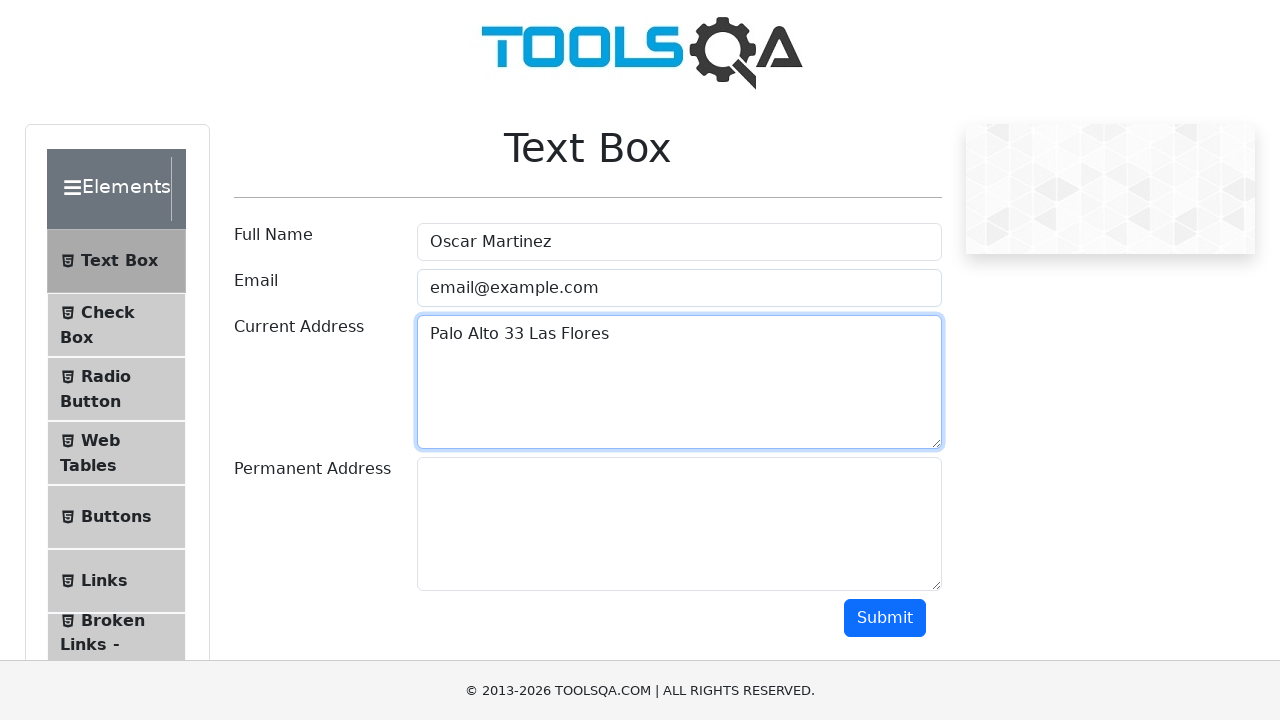

Filled permanentAddress field with 'Palo Alto 33 Las Flores' on #permanentAddress
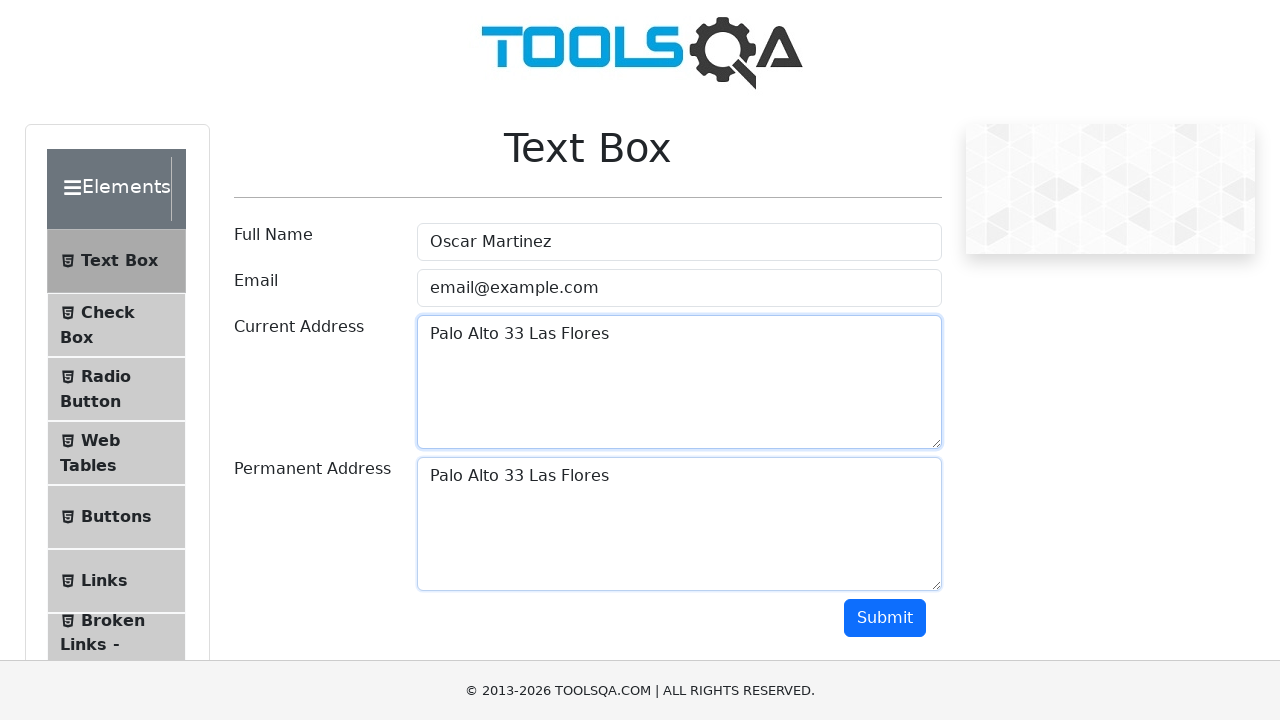

Clicked submit button to submit the Text Box form at (885, 618) on #submit
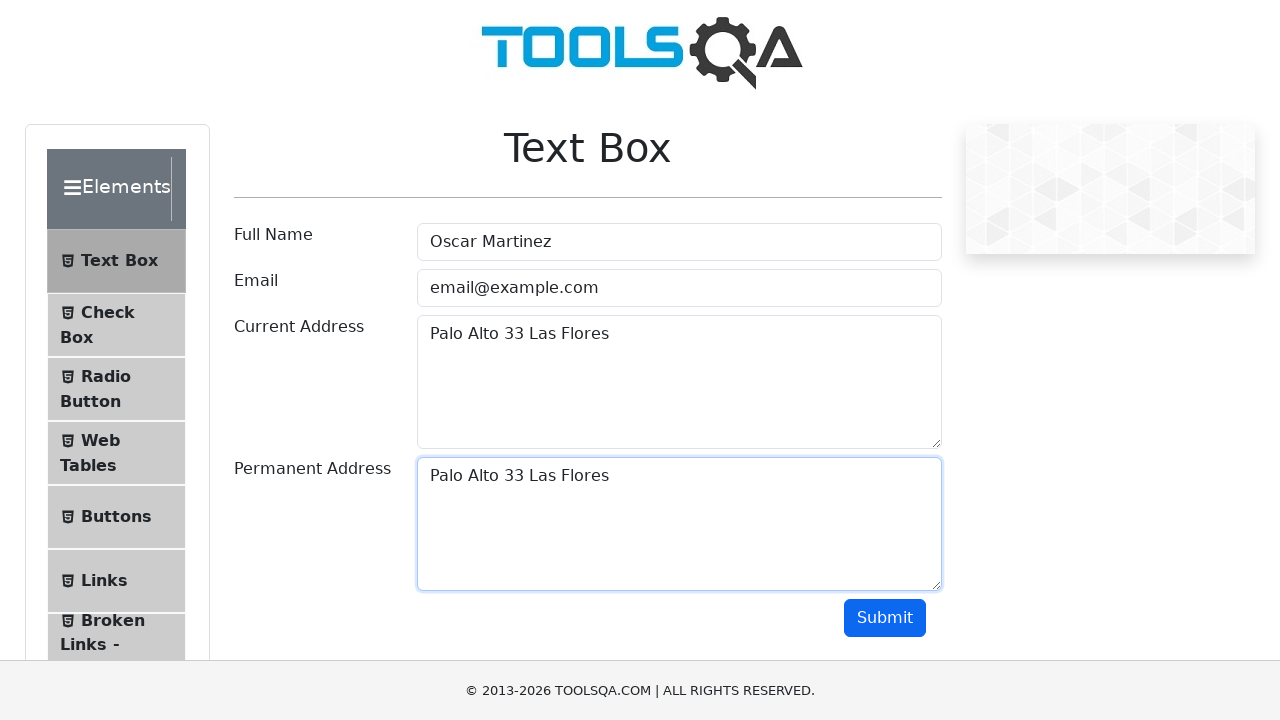

Waited for email output element to be displayed
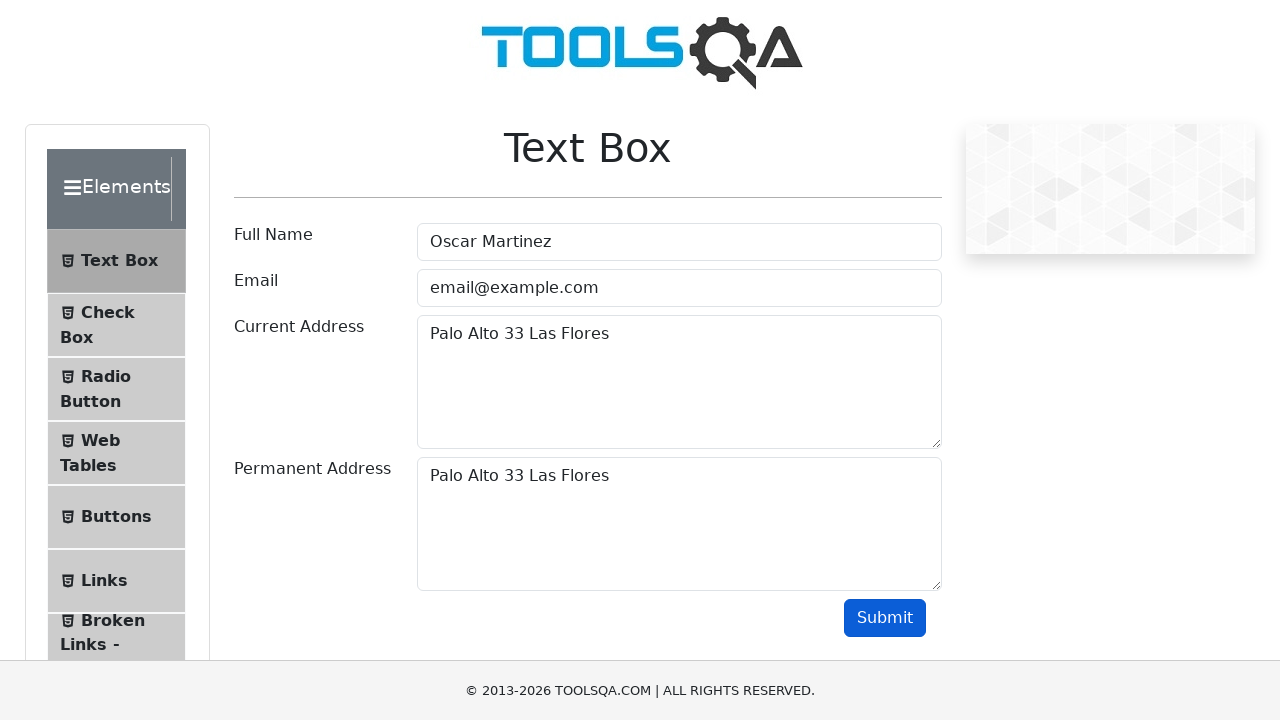

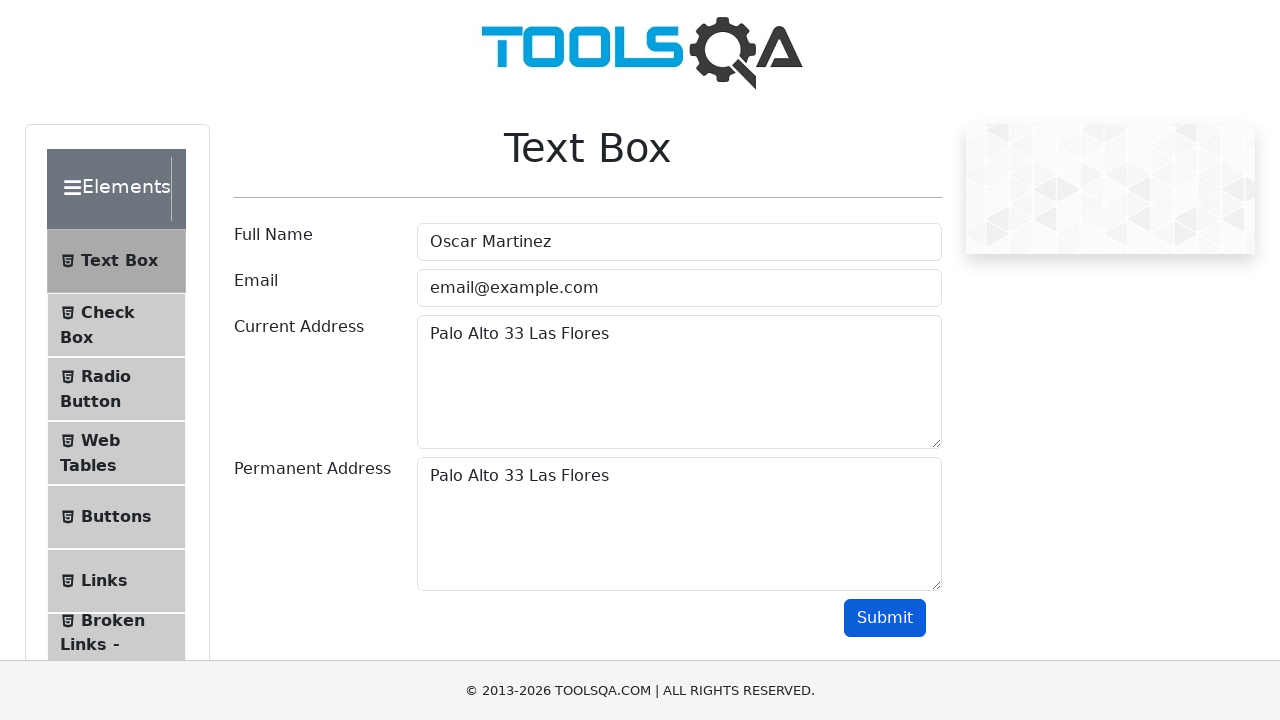